Tests that pressing the Tab key is detected and displayed on the page

Starting URL: https://the-internet.herokuapp.com/key_presses

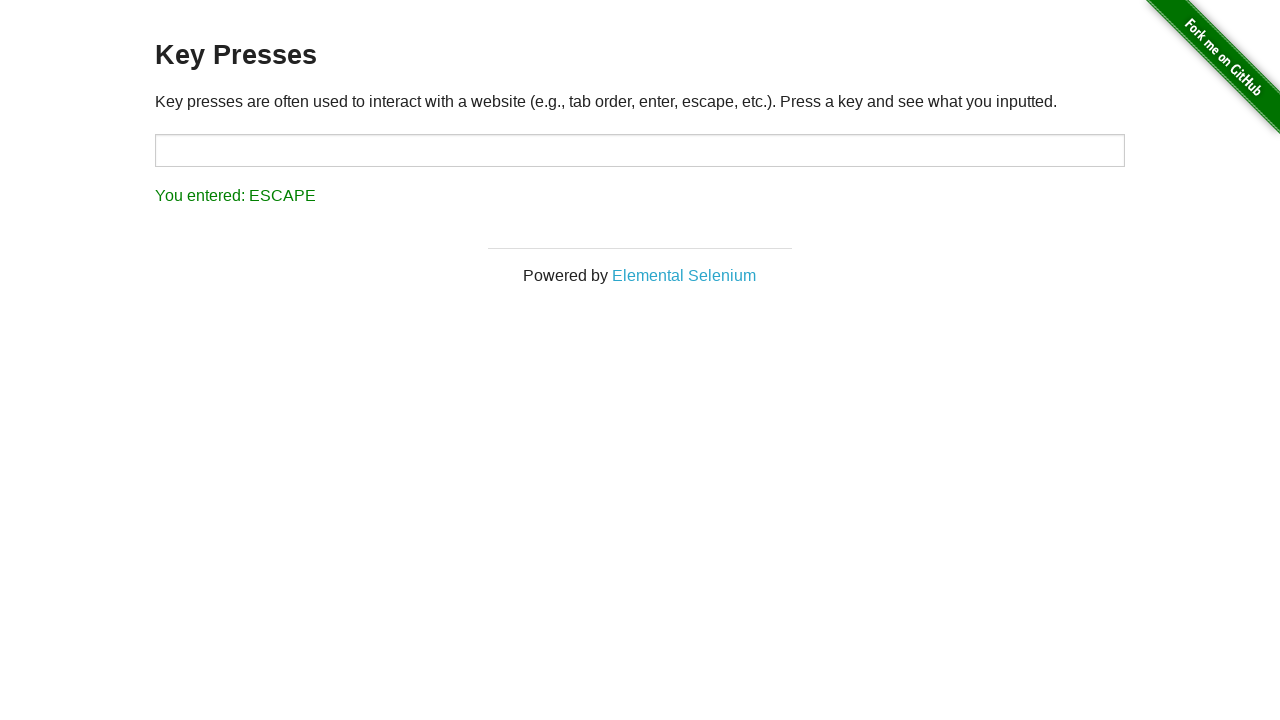

Clicked on input field to focus it at (640, 150) on input#target
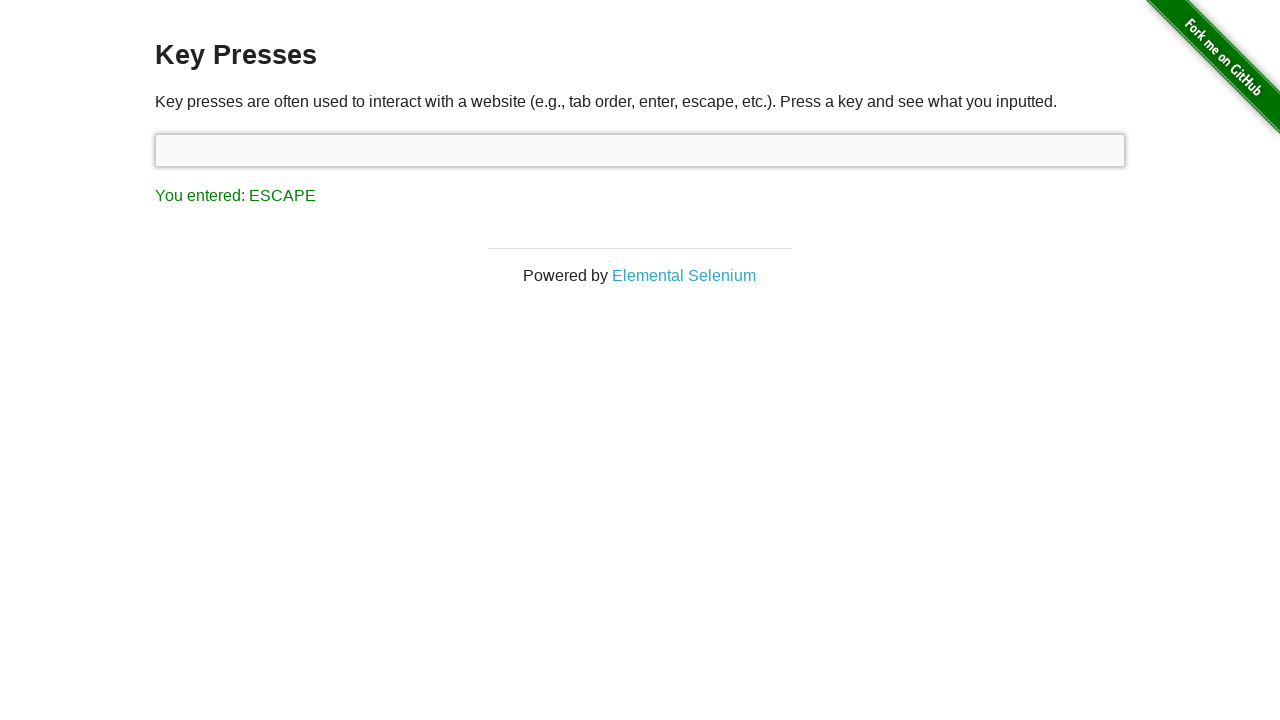

Pressed Tab key
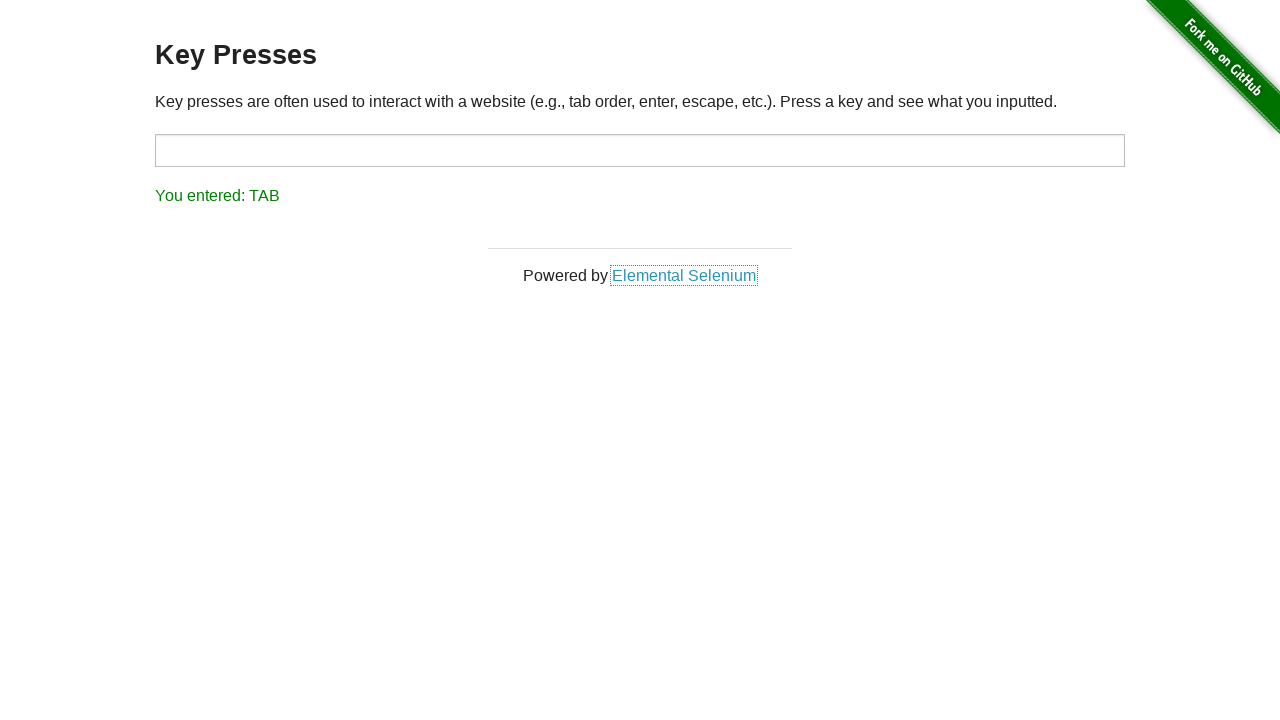

Result element appeared on page after Tab key press
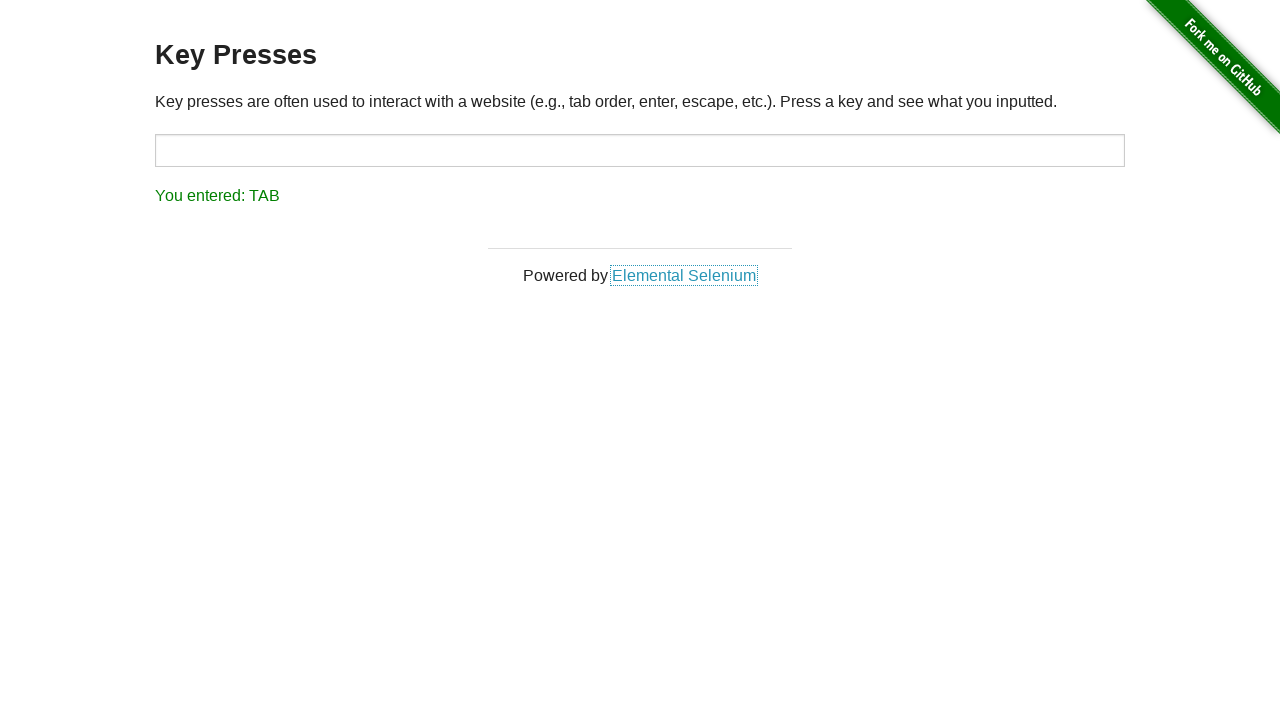

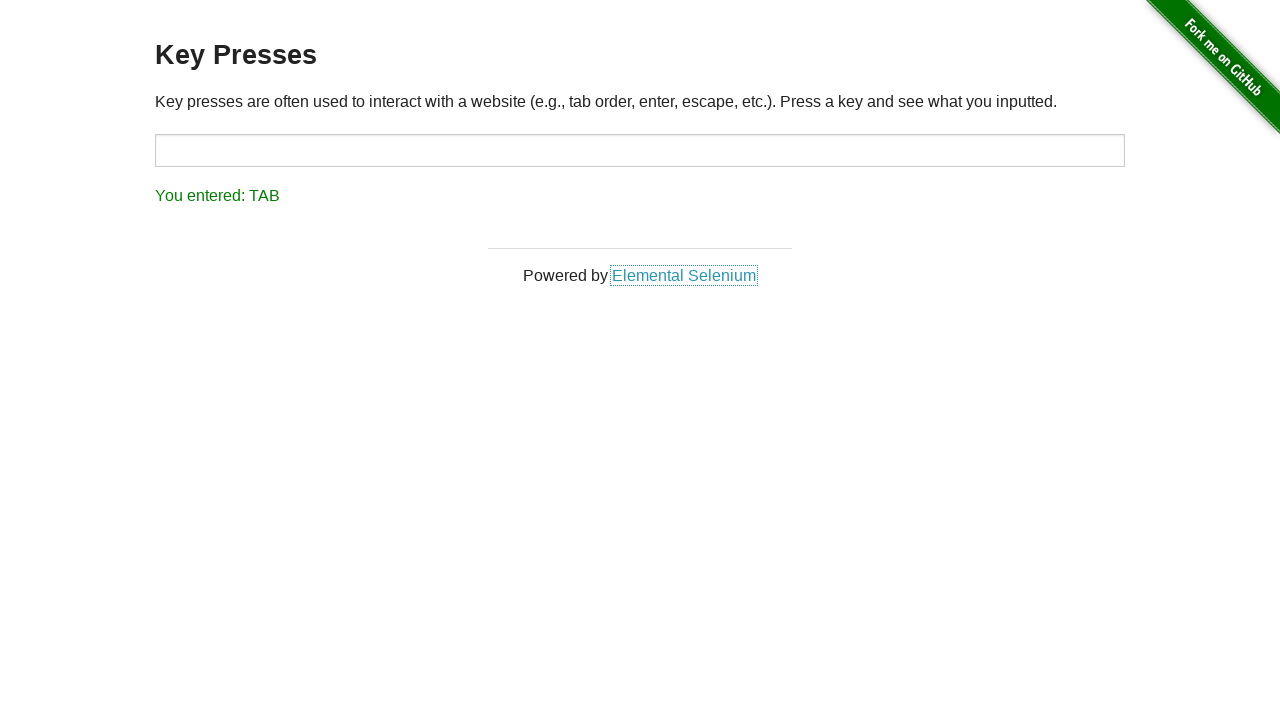